Tests alert handling by clicking a confirm button and dismissing the alert dialog

Starting URL: https://demoqa.com/alerts

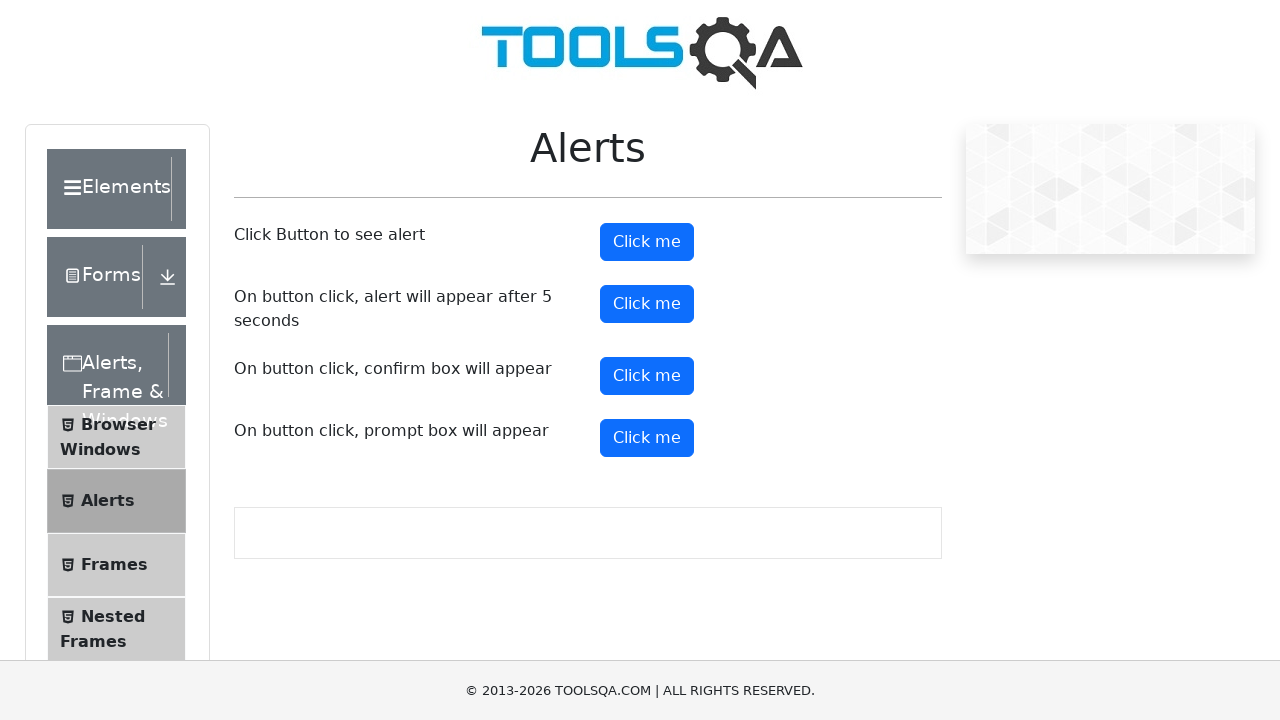

Set up dialog handler to dismiss confirm alert
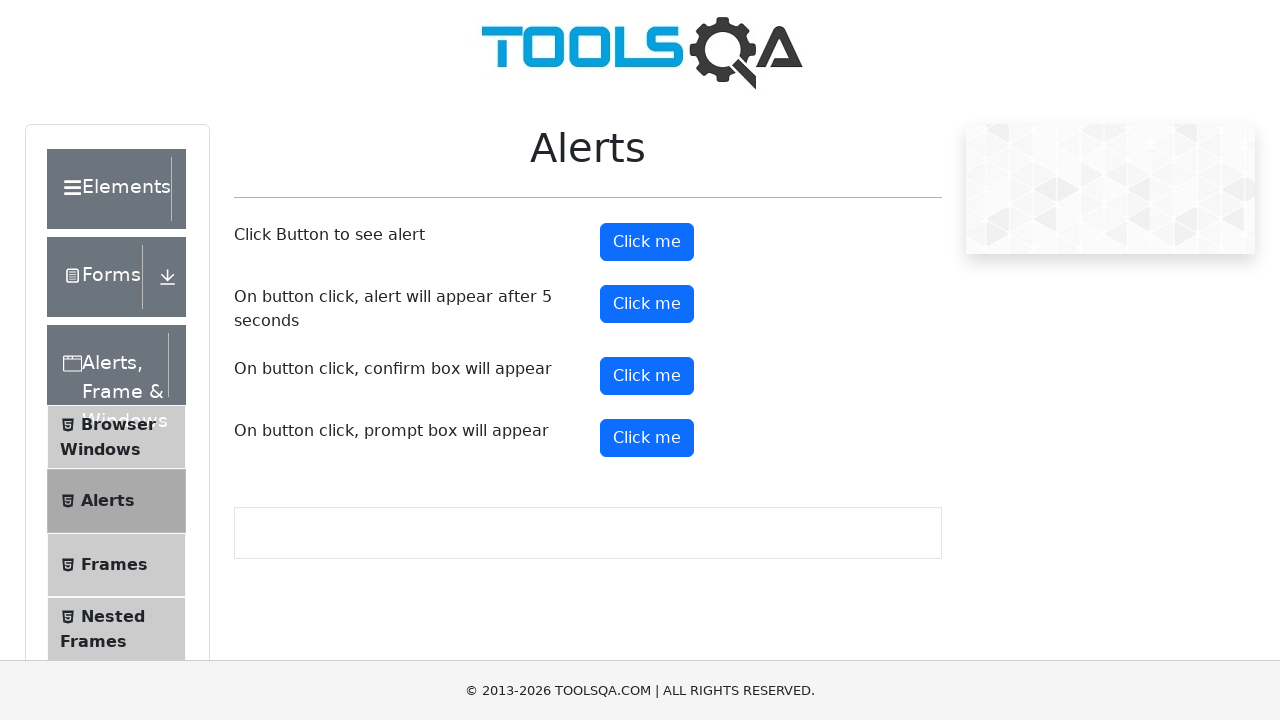

Clicked confirm button to trigger alert at (647, 376) on #confirmButton
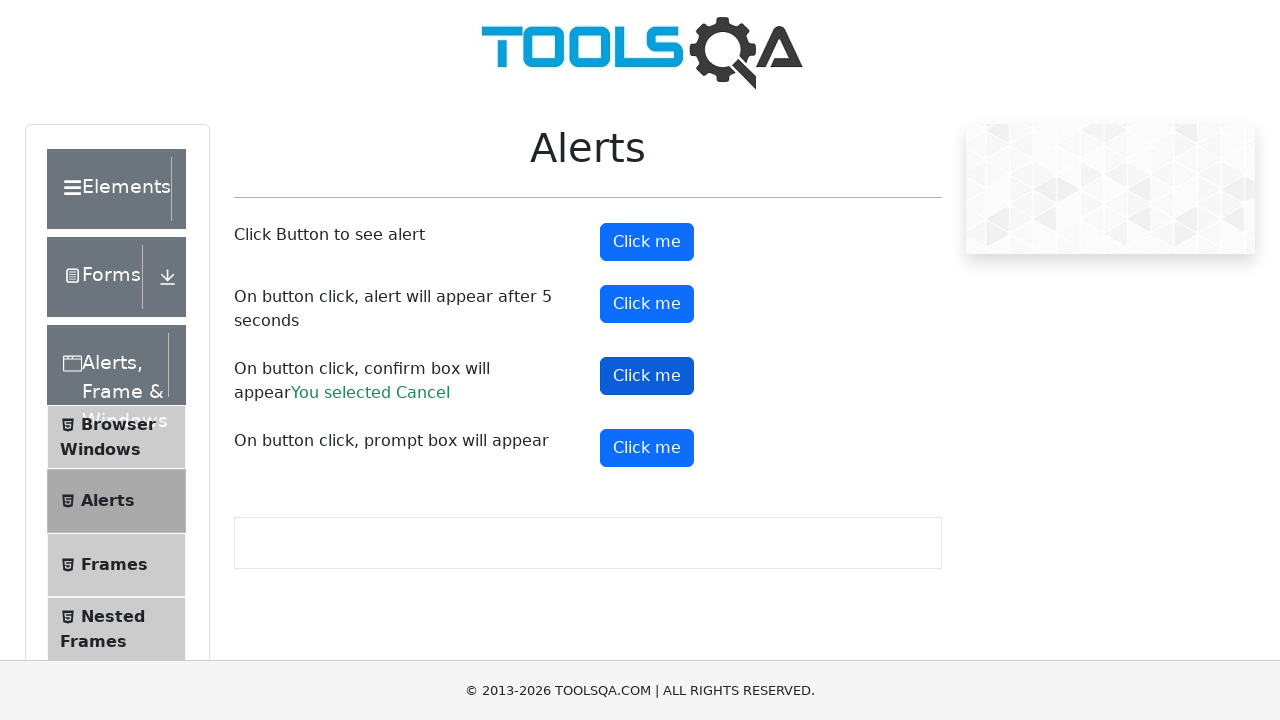

Alert was dismissed and confirm result element appeared
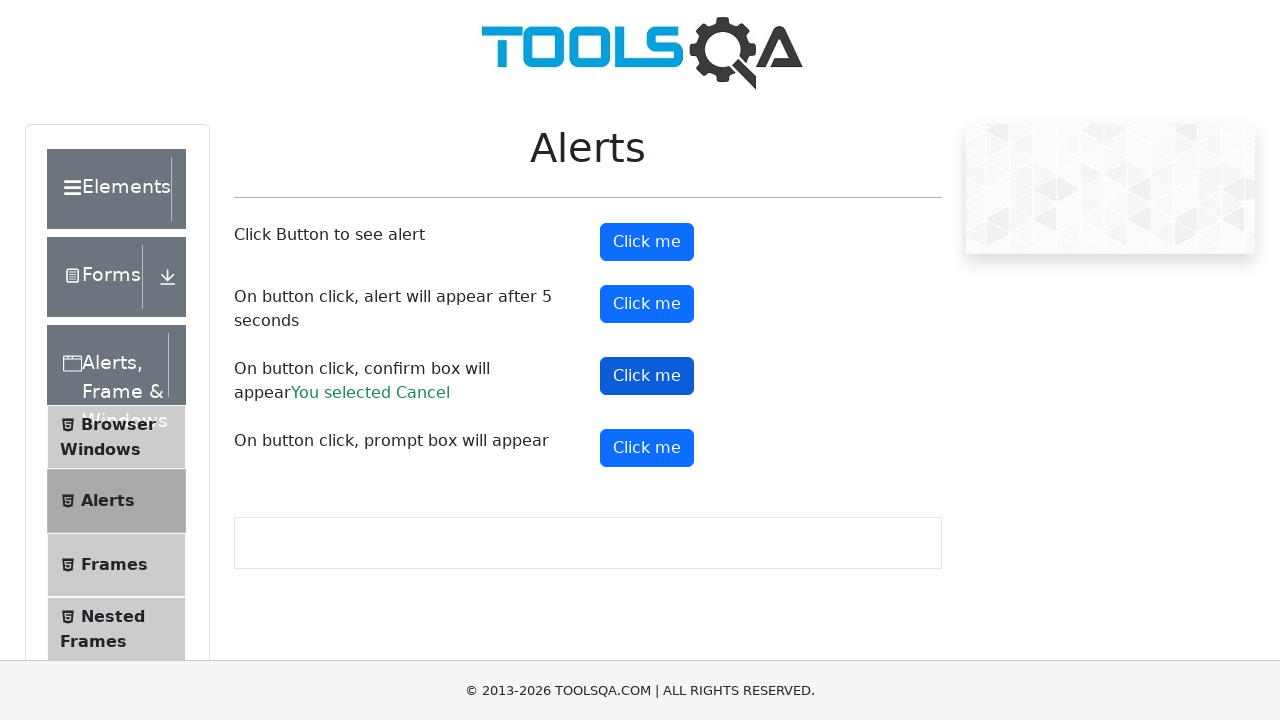

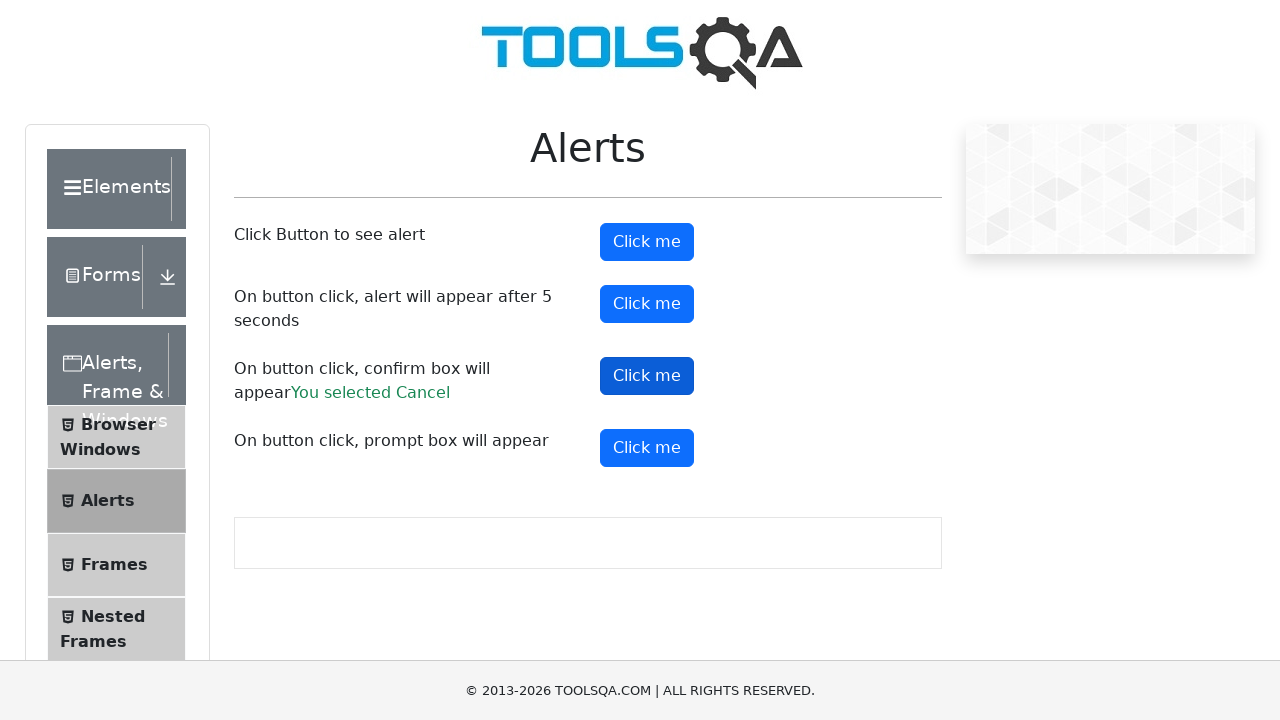